Tests the text input functionality by entering text into an input field and clicking a button to update the button's label

Starting URL: http://uitestingplayground.com/textinput

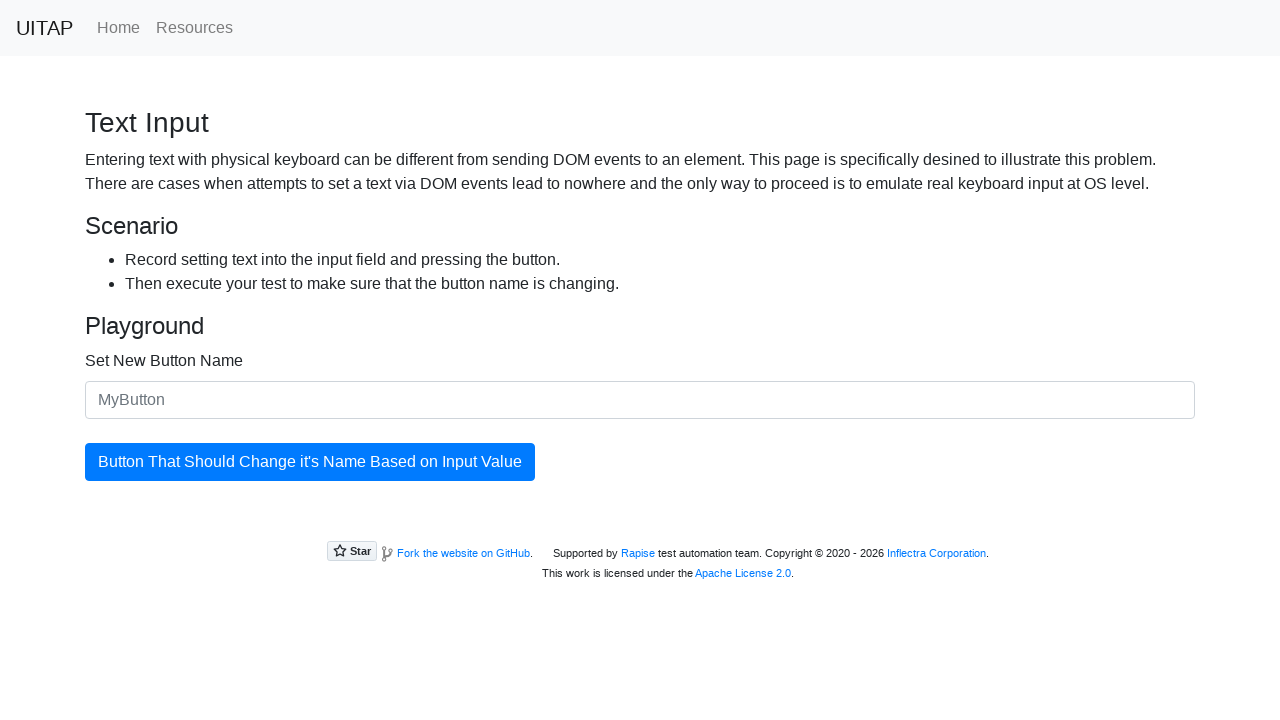

Filled text input field with 'SkyPro' on input[type='text']
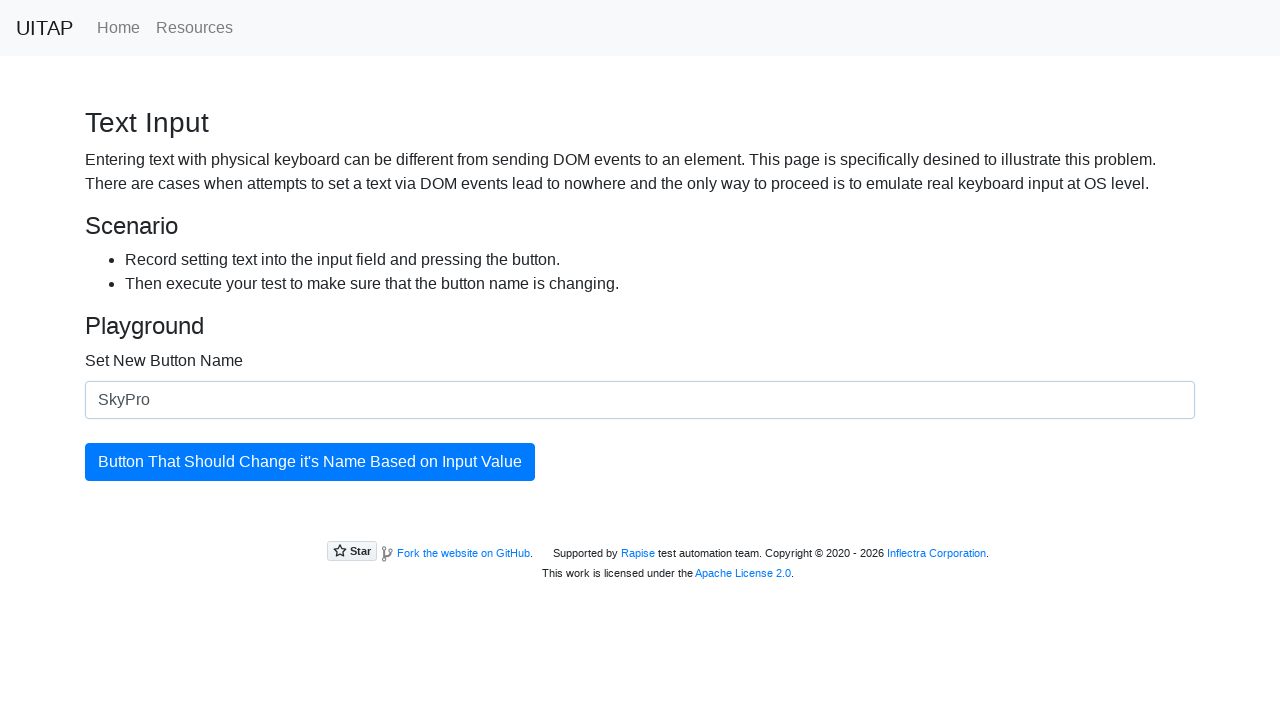

Clicked the primary button to update its label at (310, 462) on button.btn-primary
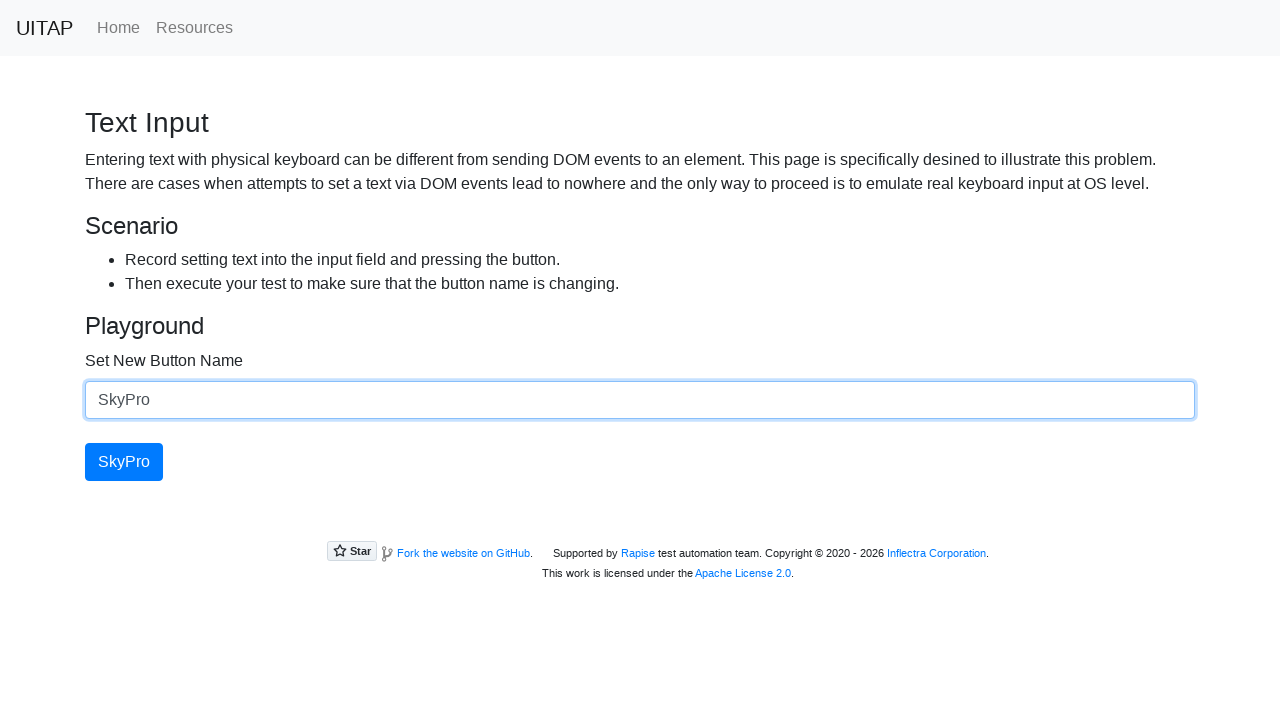

Verified button is still present after click
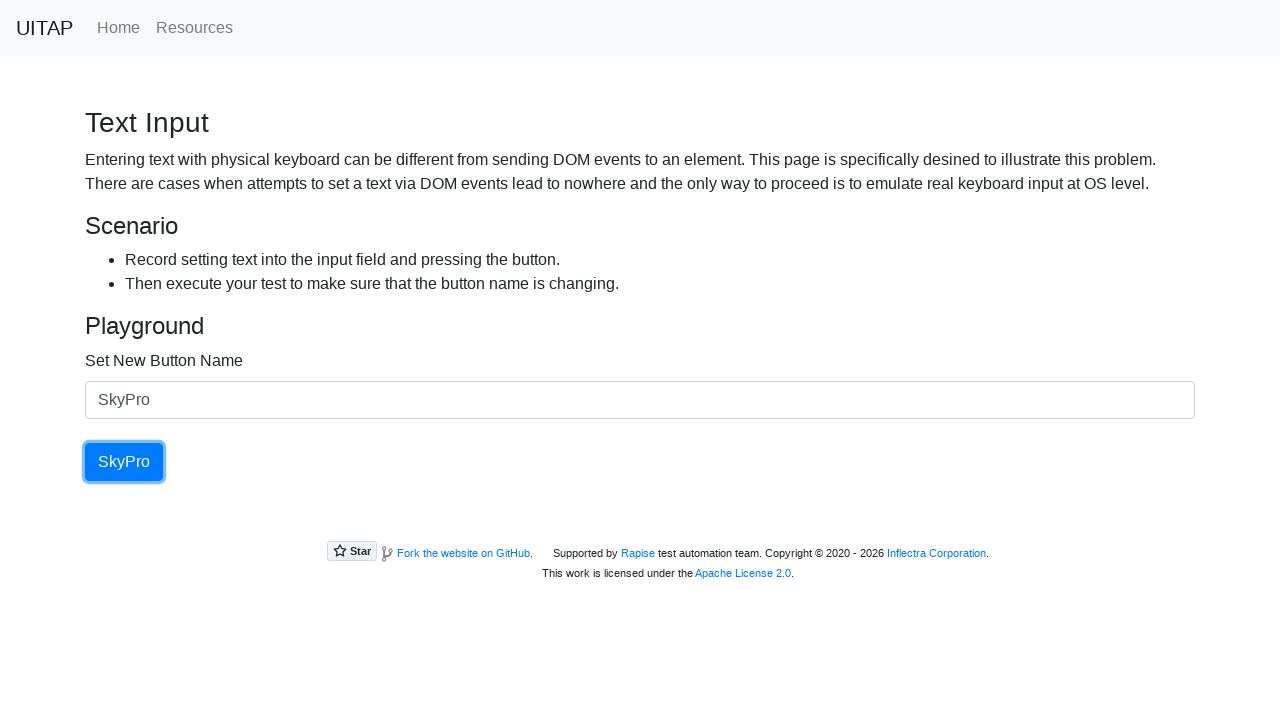

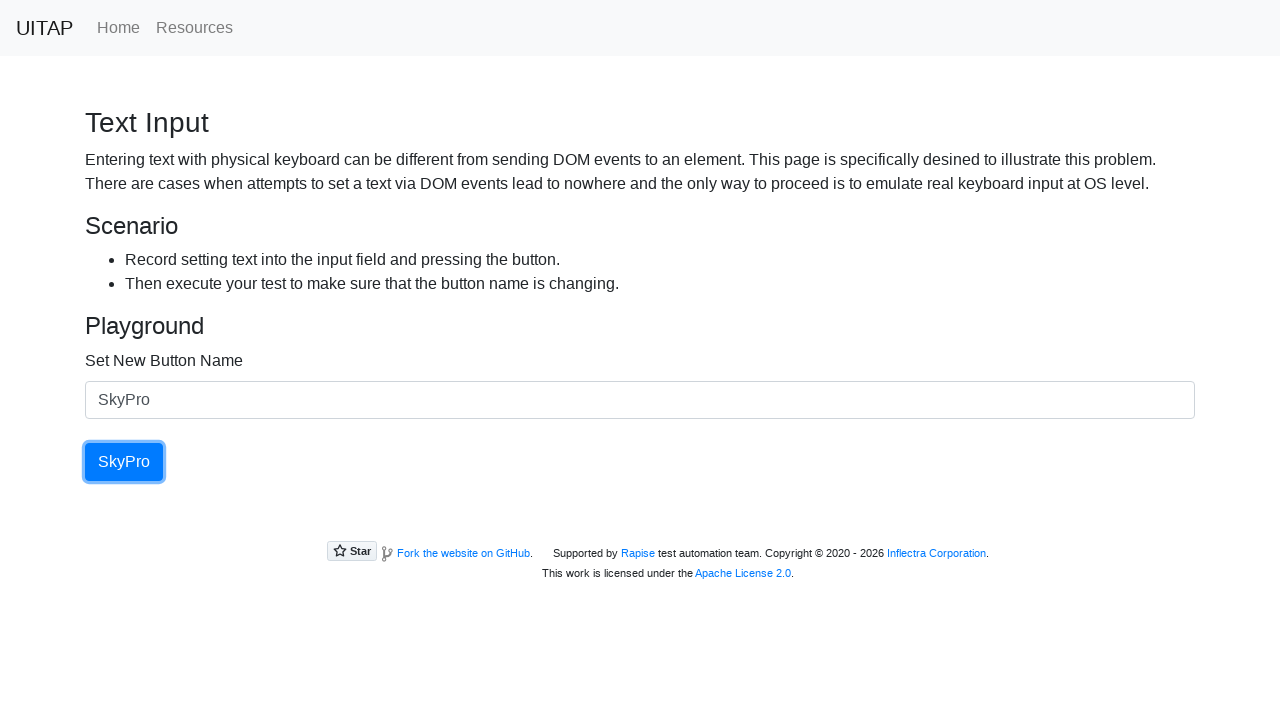